Tests cancelling an edit operation by pressing Escape key

Starting URL: https://todomvc4tasj.herokuapp.com/

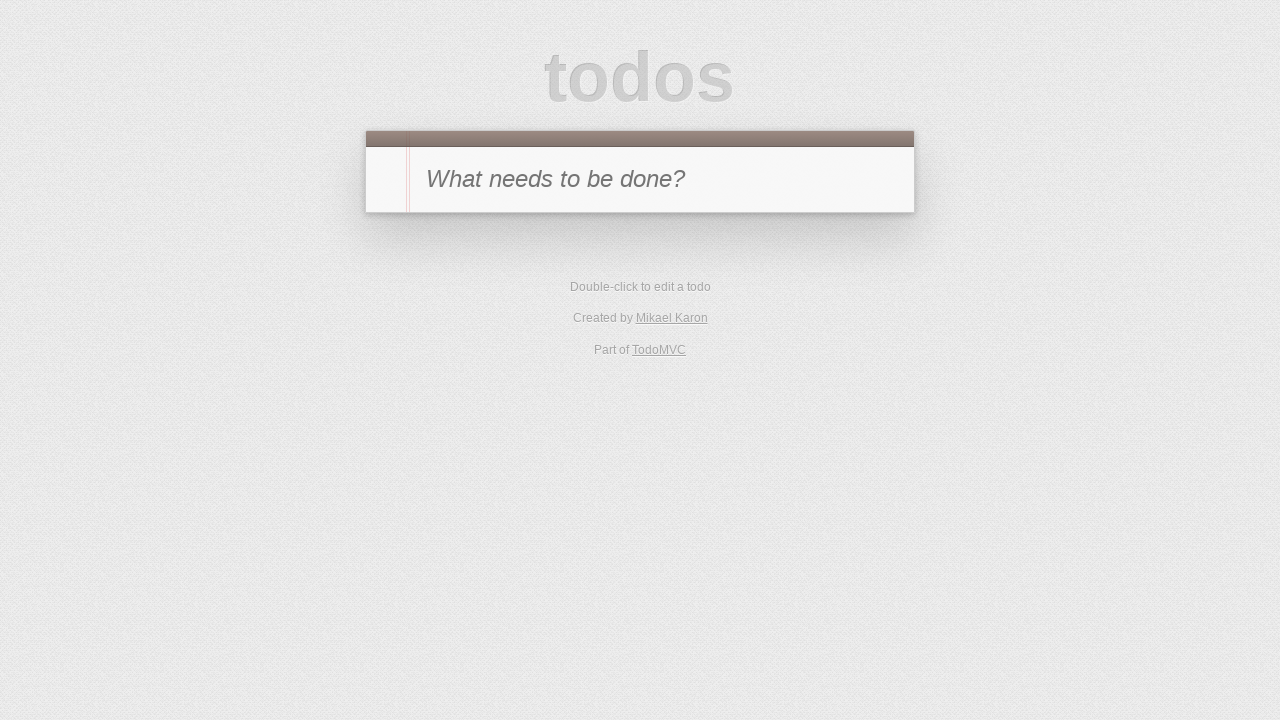

Set up localStorage with a single active task titled '1'
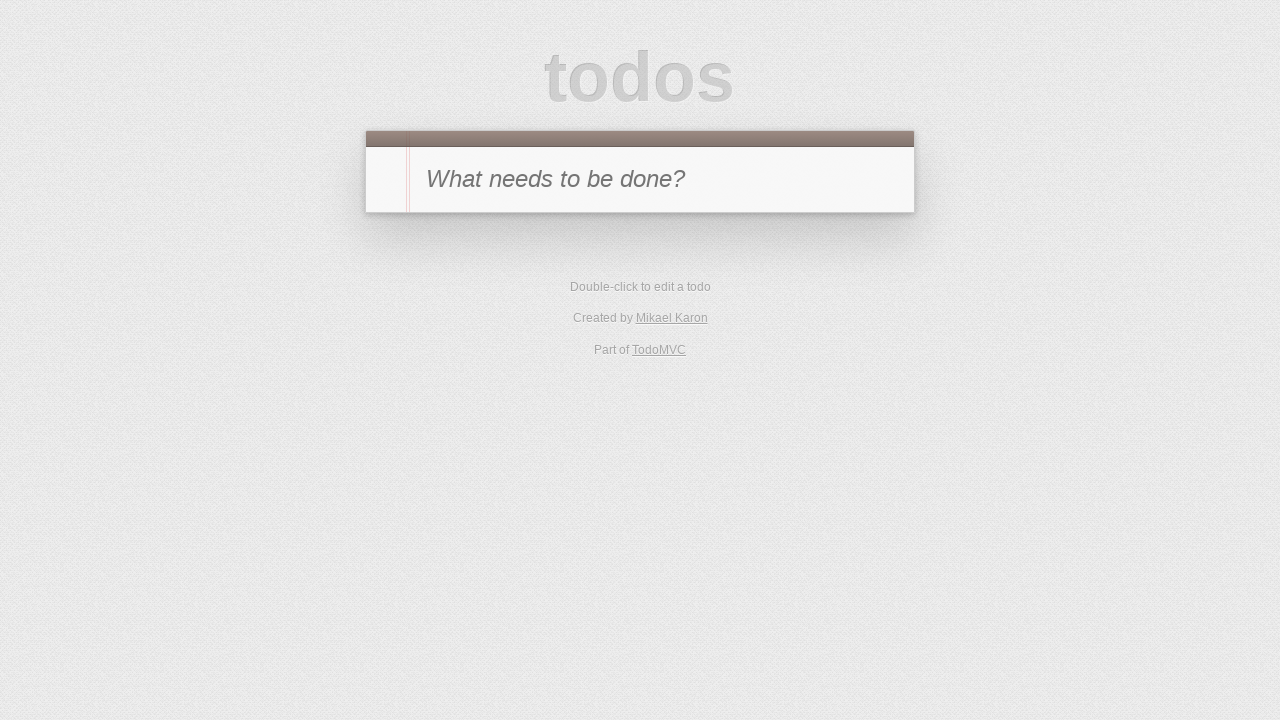

Reloaded the page to apply the precondition
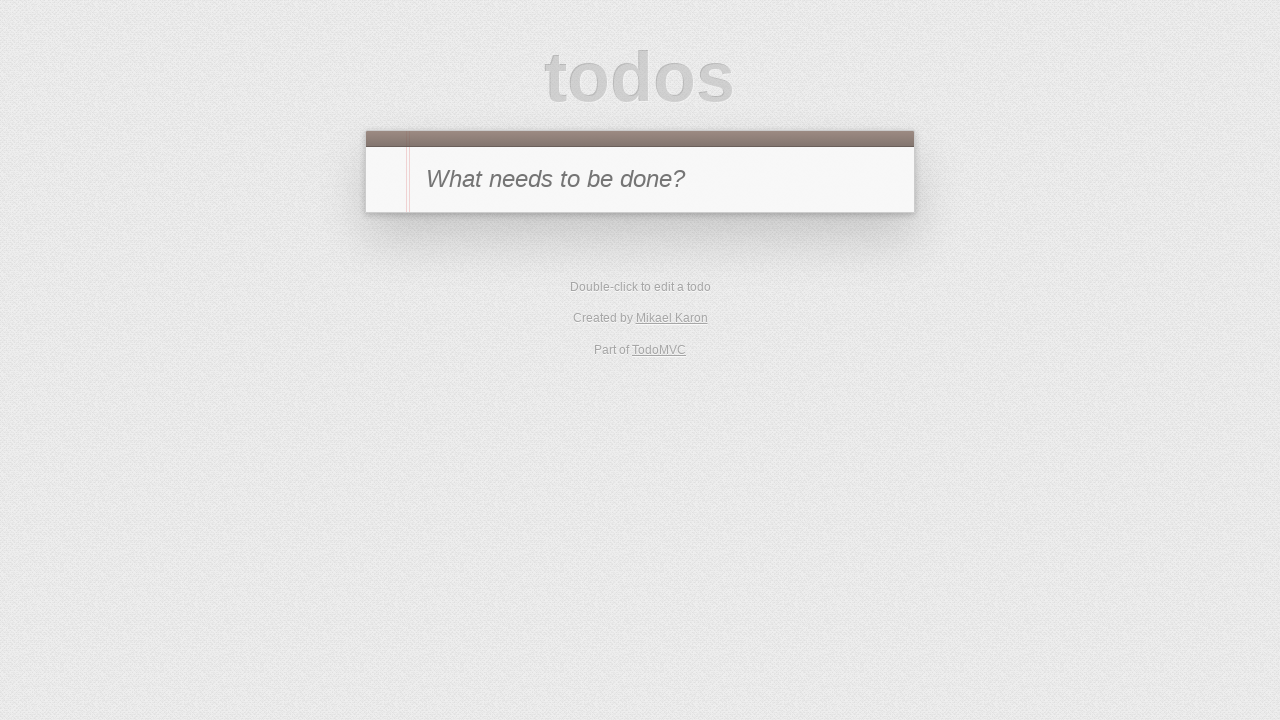

Double-clicked on the task '1' to enter edit mode at (640, 242) on #todo-list li:has-text('1')
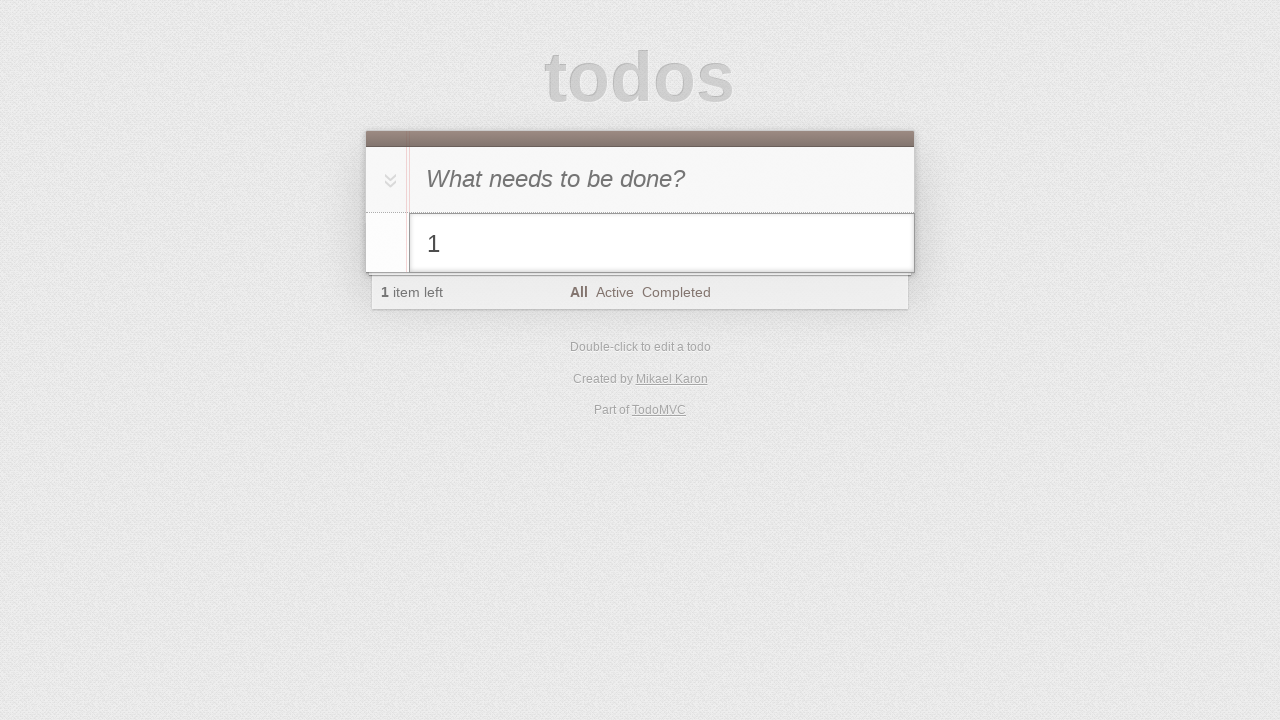

Filled the edit field with '1 edited cancelled' on #todo-list li.editing .edit
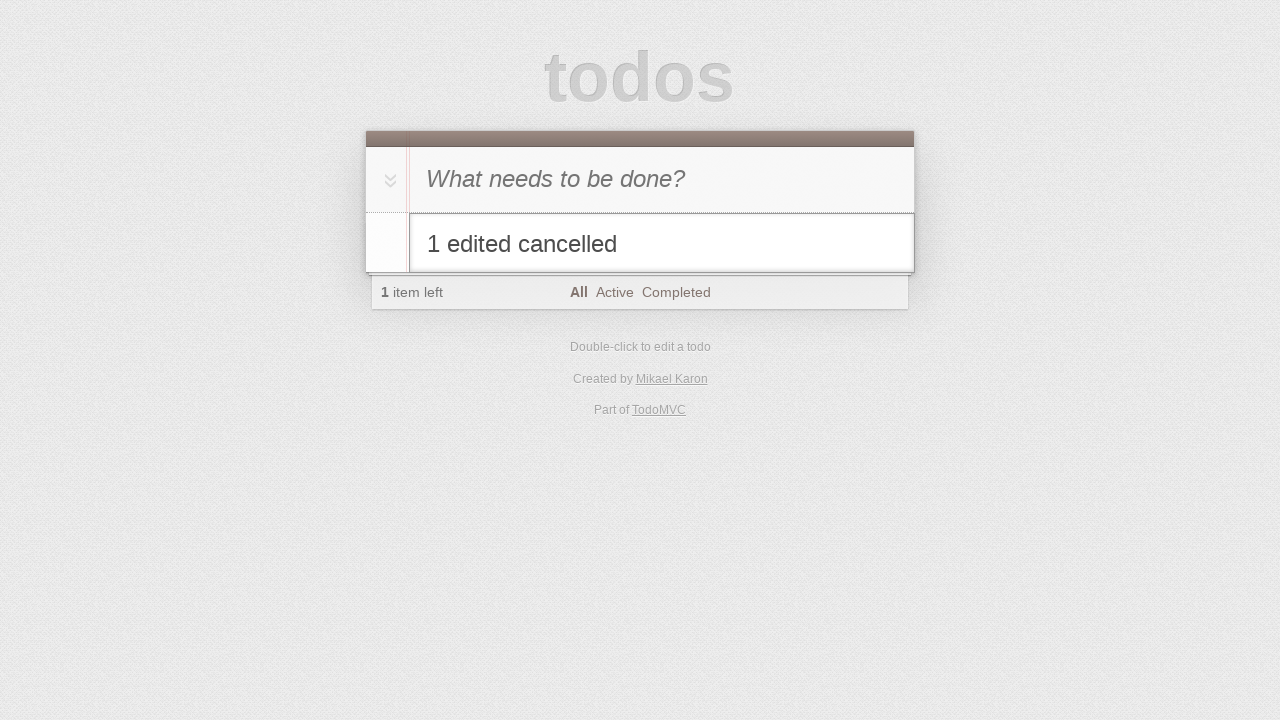

Pressed Escape key to cancel the edit operation on #todo-list li.editing .edit
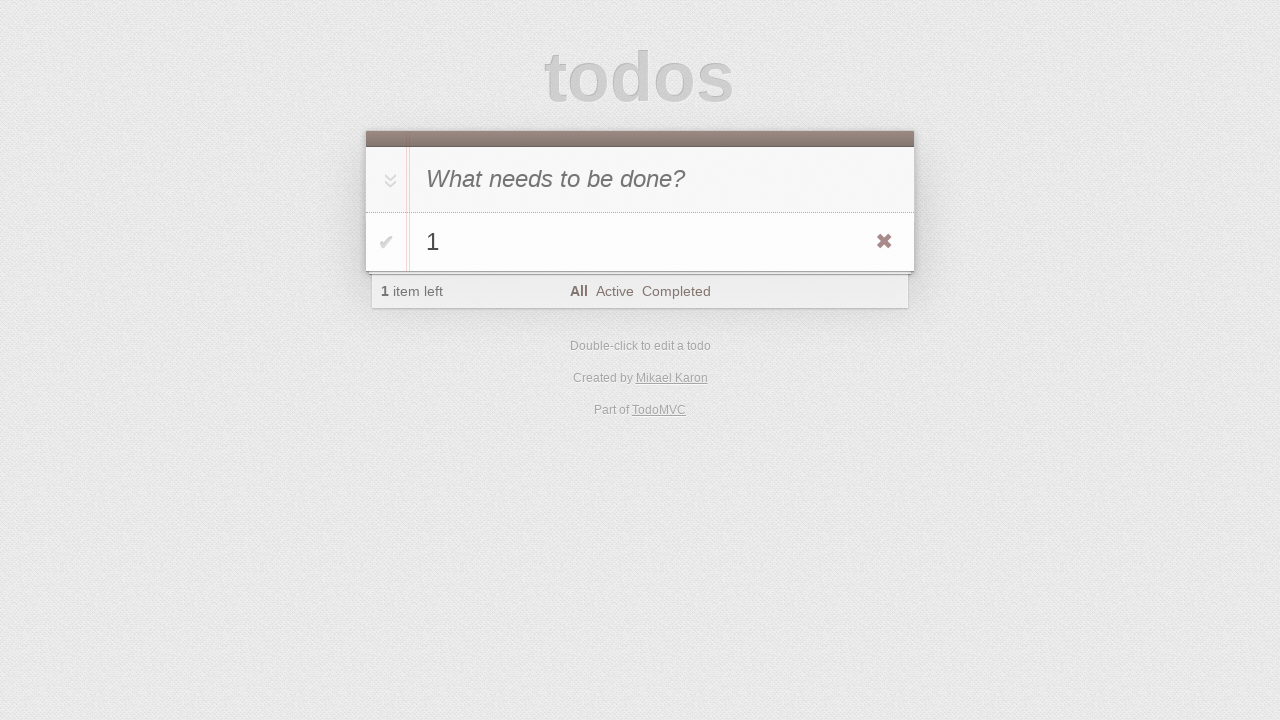

Verified that the original task title '1' is preserved after cancelling edit
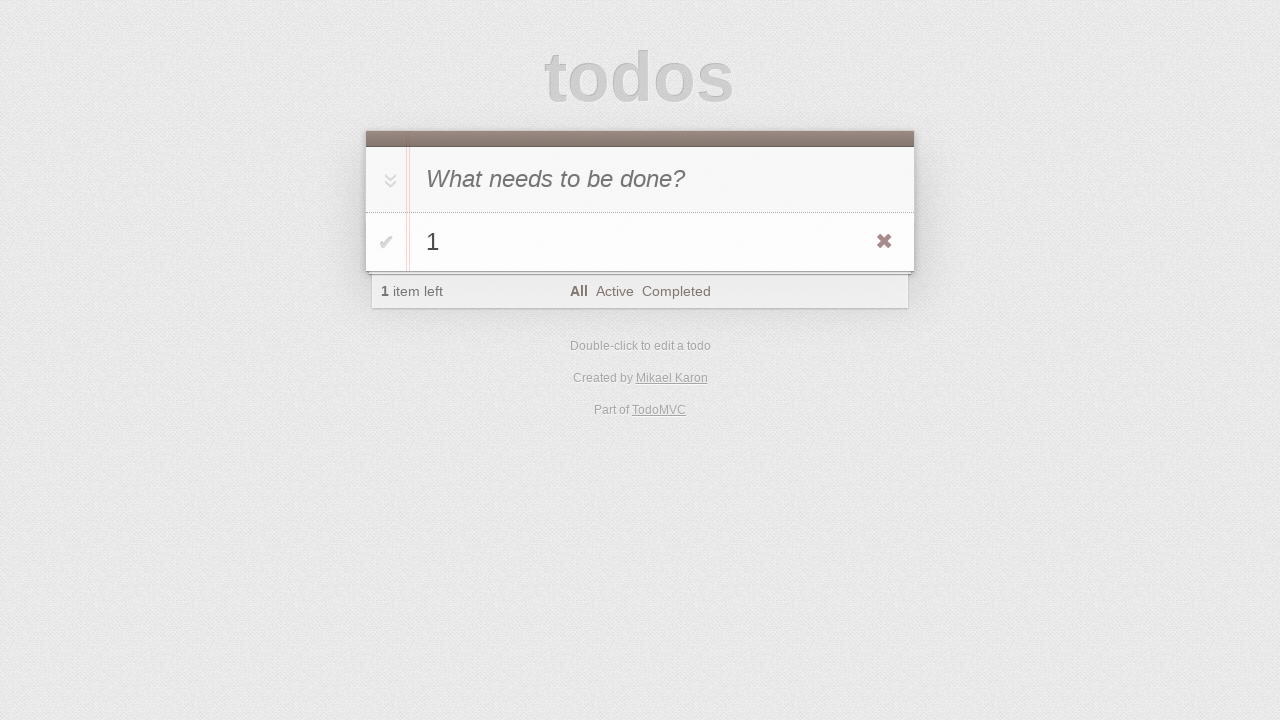

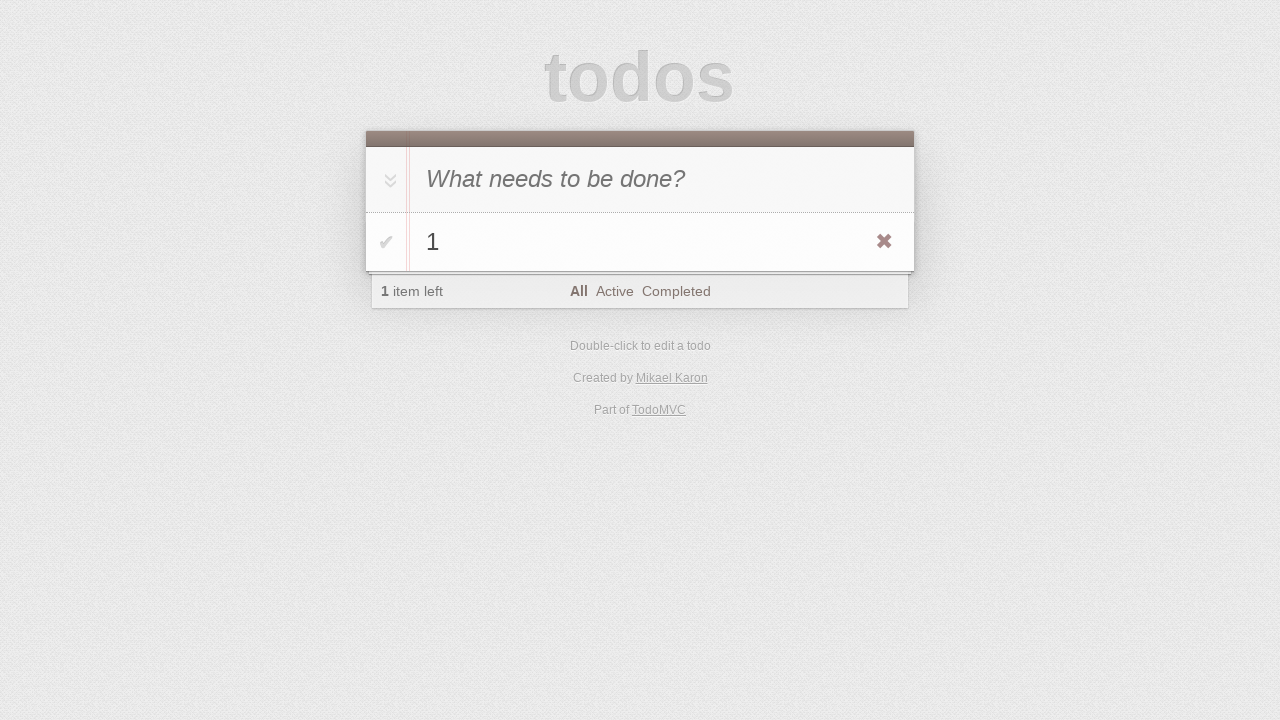